Tests a metal weight calculator by selecting aluminum sheet/plate type, filling in dimensions (thickness, width, length, quantity), and clicking calculate to verify the result is displayed.

Starting URL: https://metal-calculator.ru/page/app

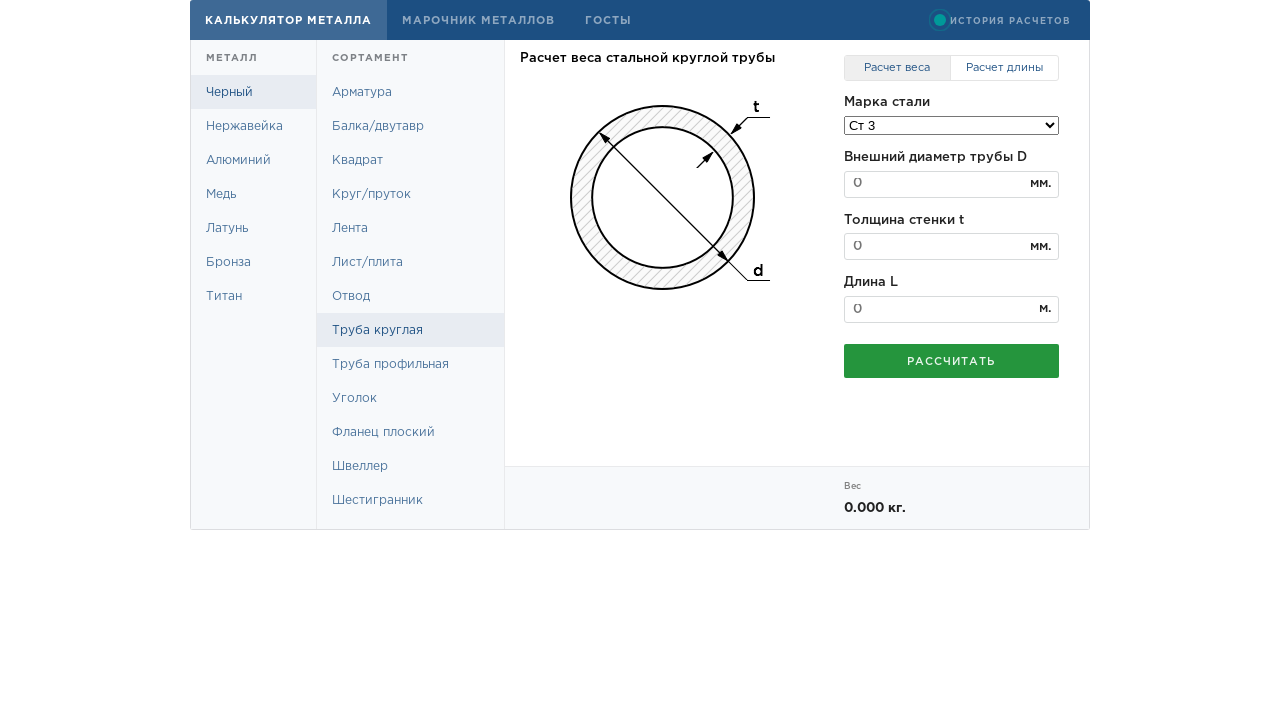

Clicked on Aluminum metal type at (253, 160) on a:text('Алюминий')
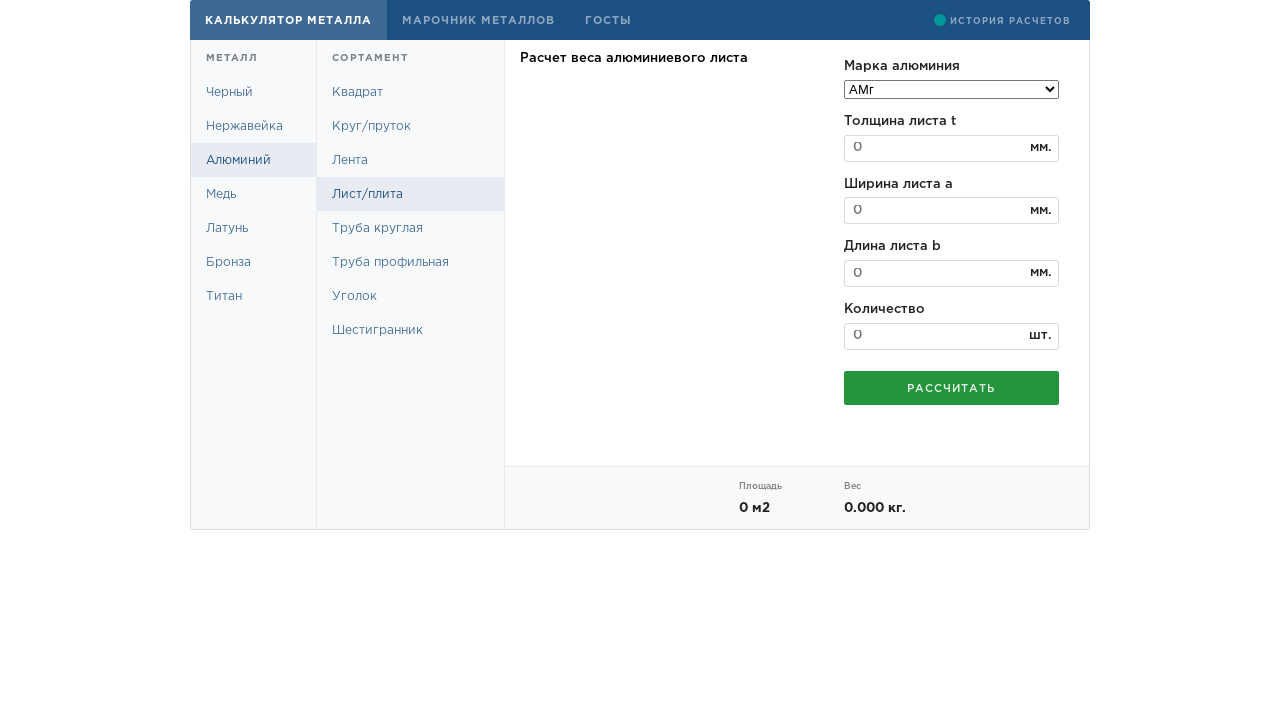

Clicked on sheet/plate option at (410, 194) on a:text('Лист/плита')
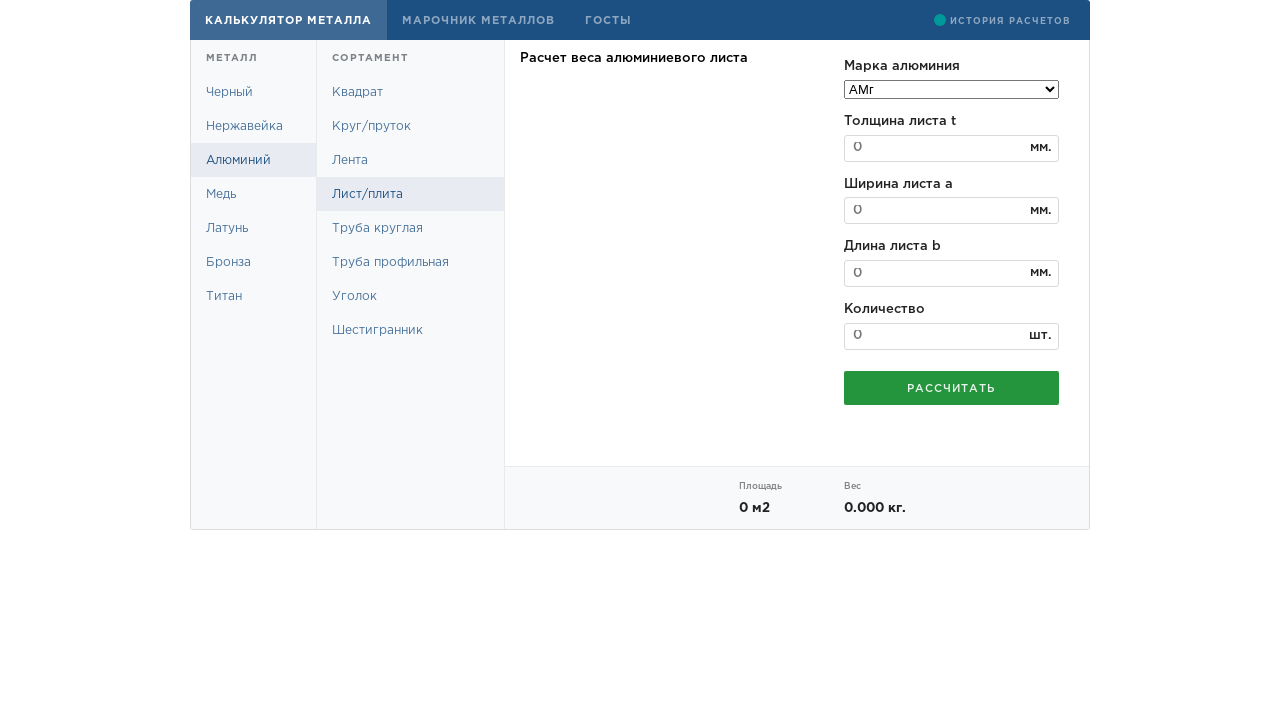

Material grade dropdown loaded
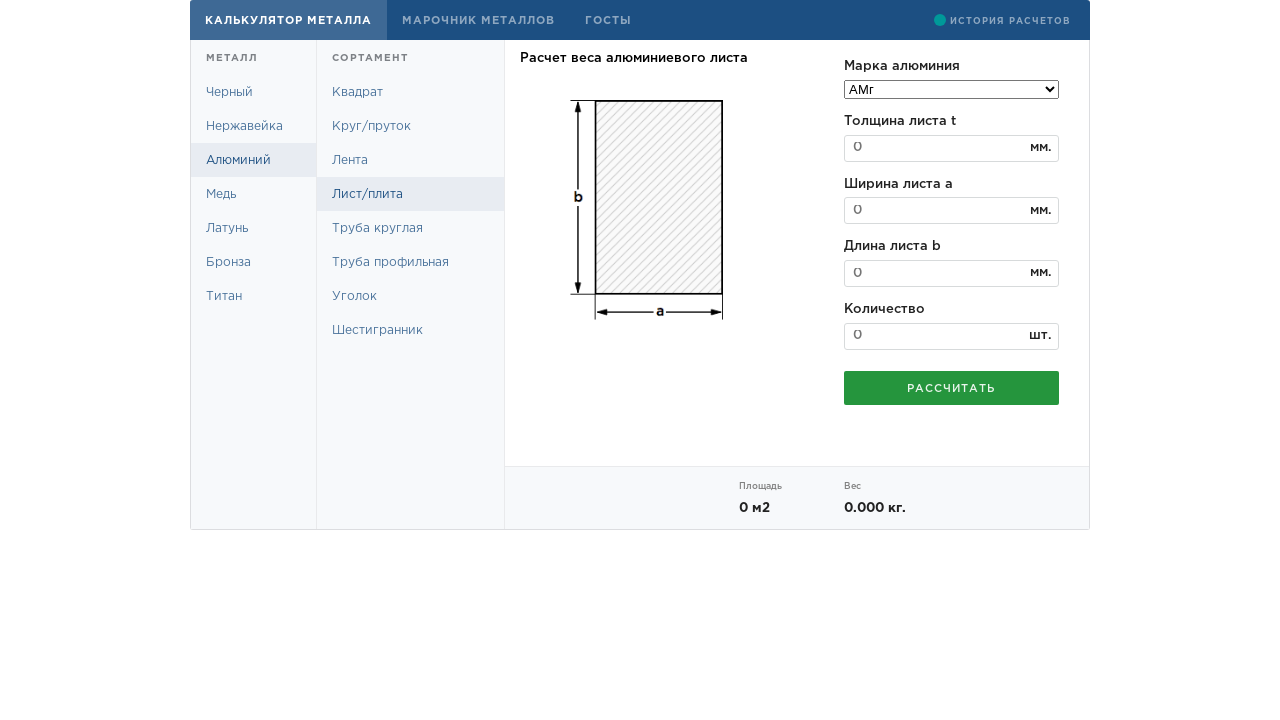

Selected 'Прочее' material grade from dropdown on select[name='p']
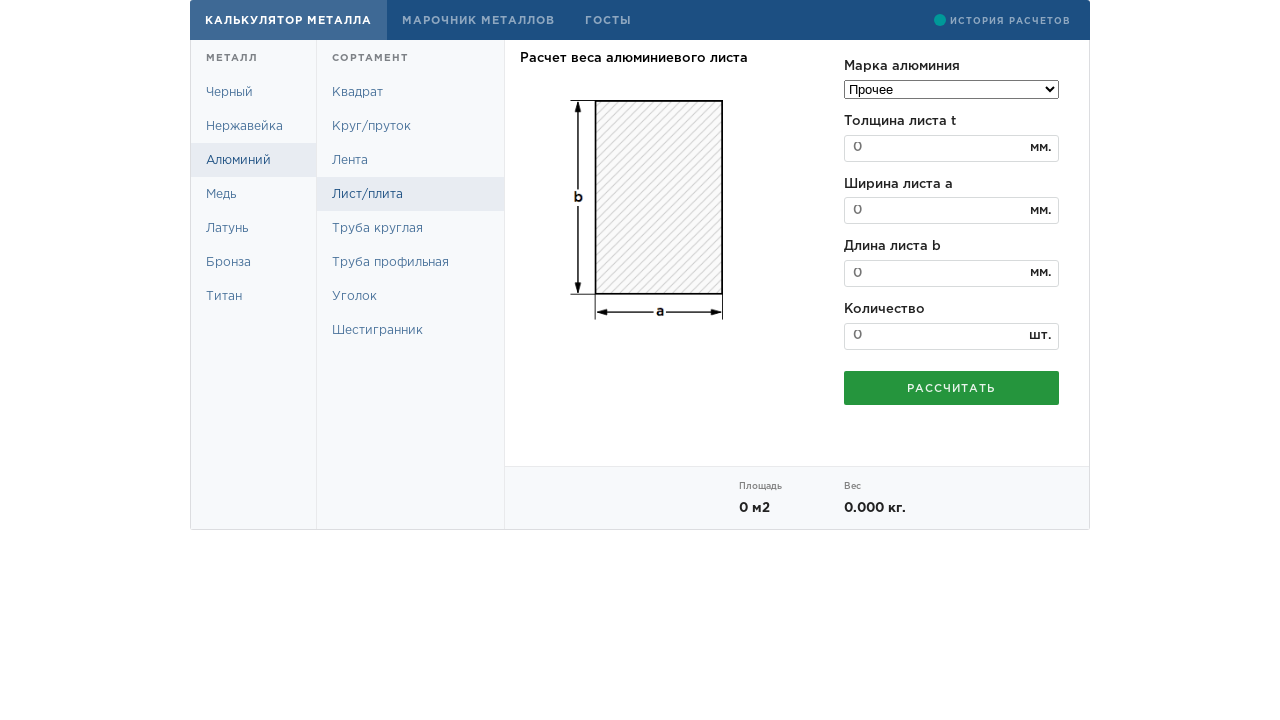

Filled thickness field with 2.5 on input[name='t']
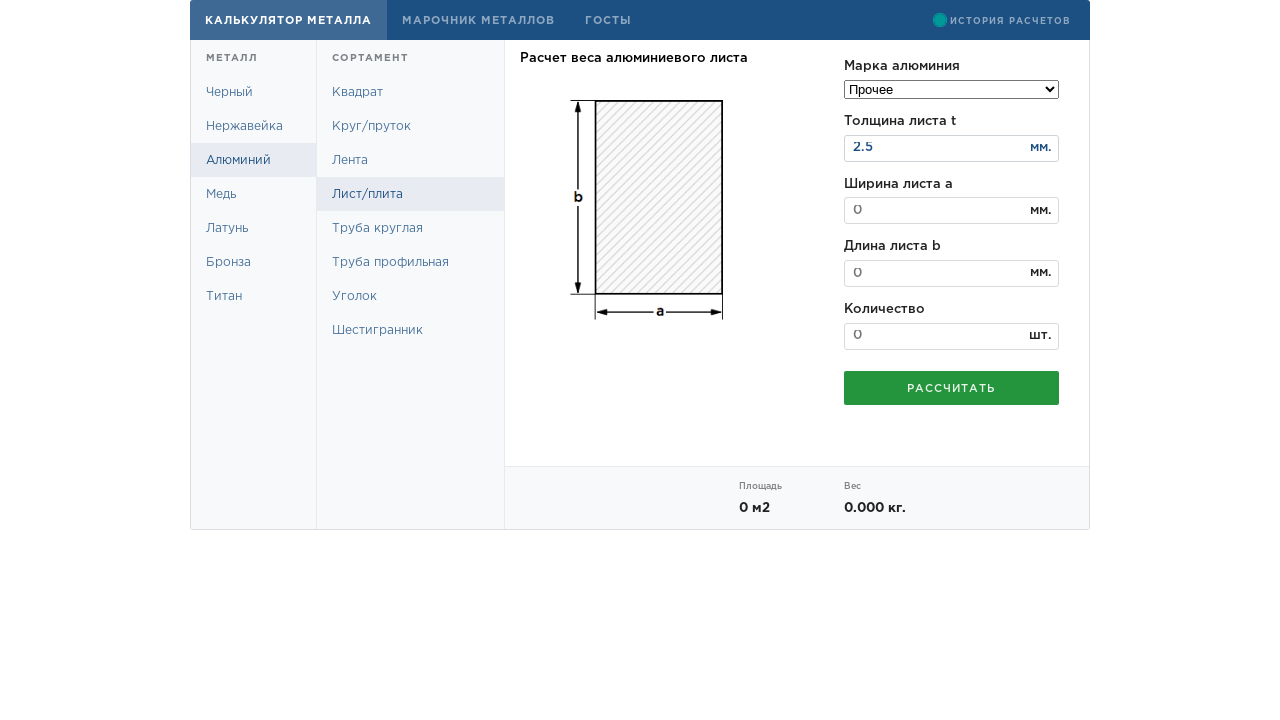

Filled width field with 1000 on input[name='a']
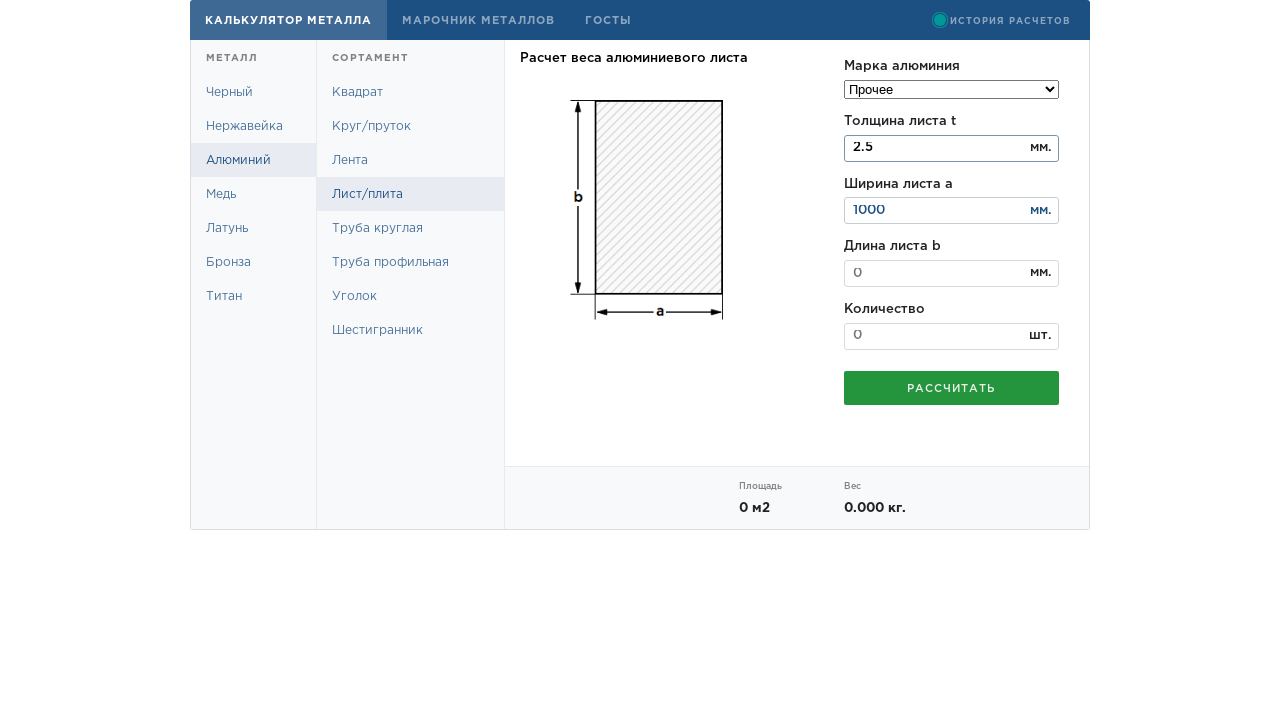

Filled length field with 2000 on input[name='b']
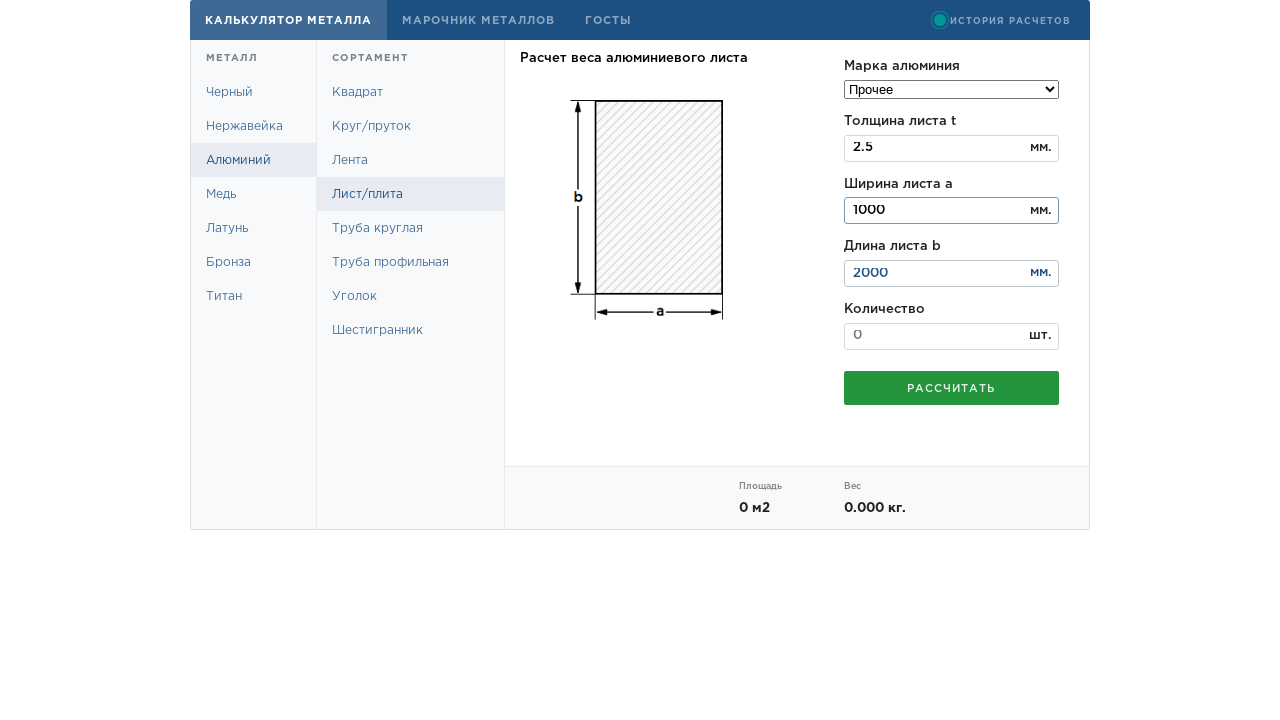

Filled quantity field with 1 on input[name='n']
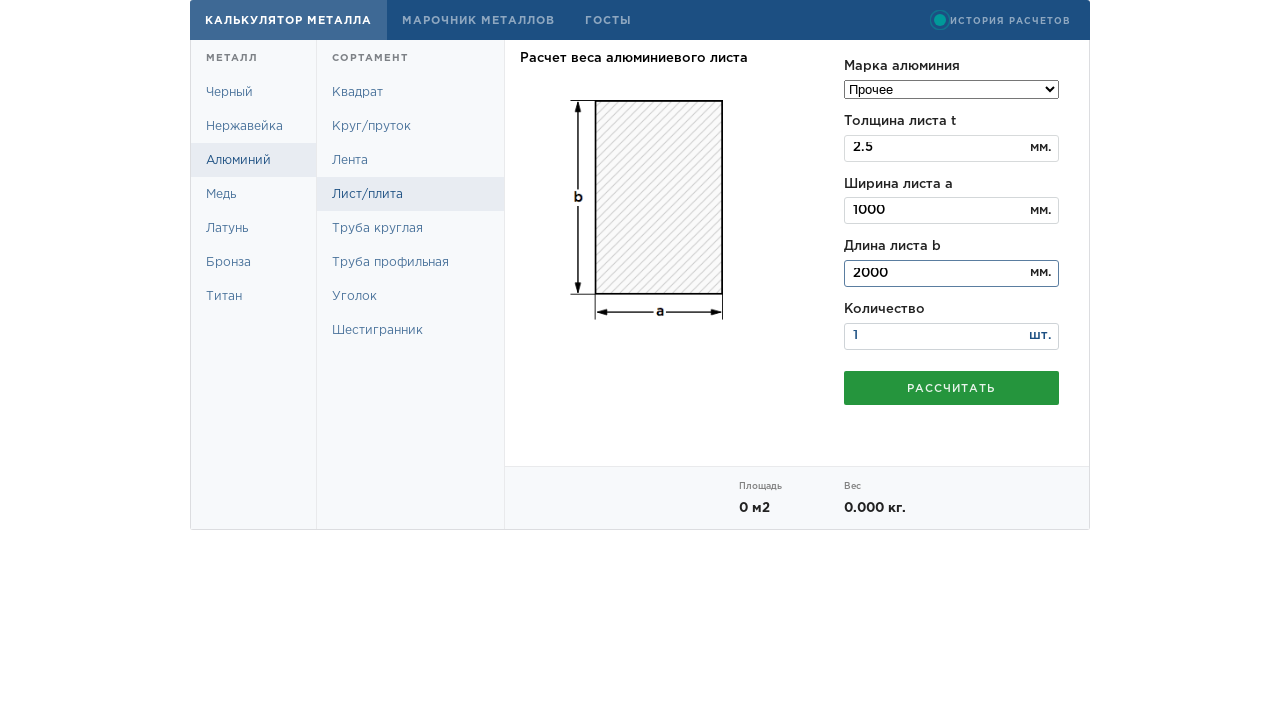

Clicked calculate button at (951, 388) on .btn-green
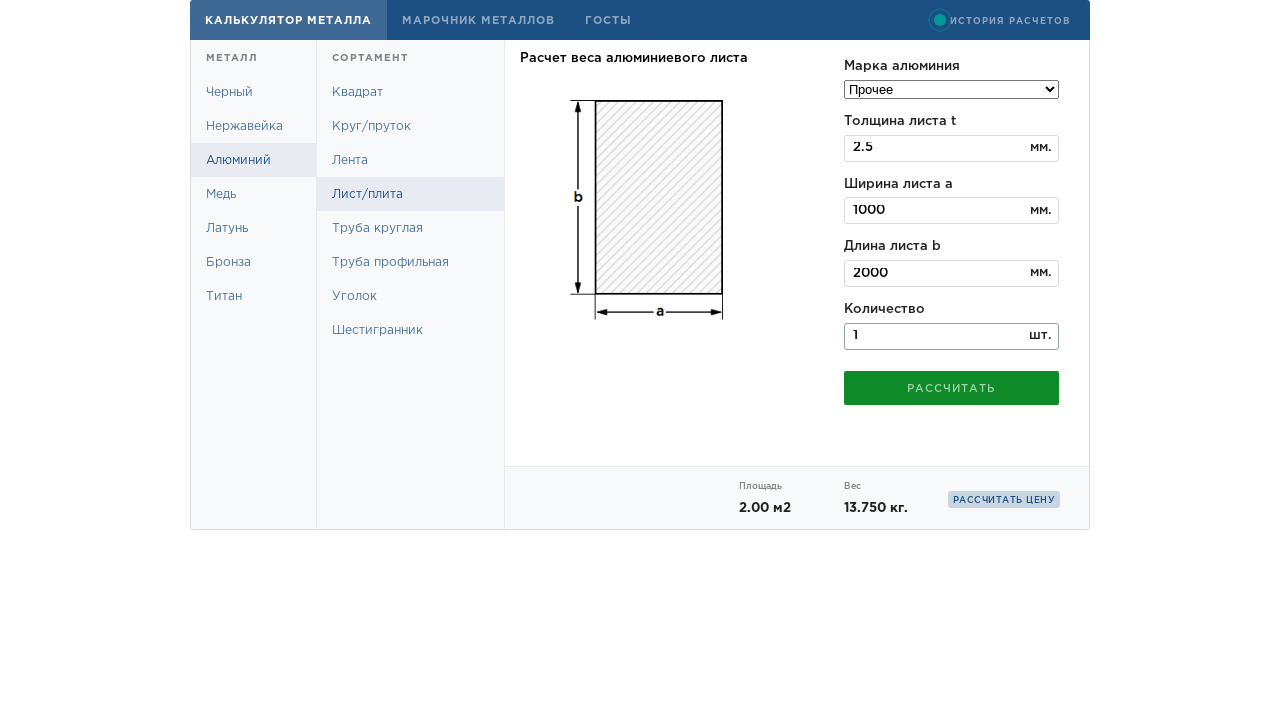

Calculation results displayed
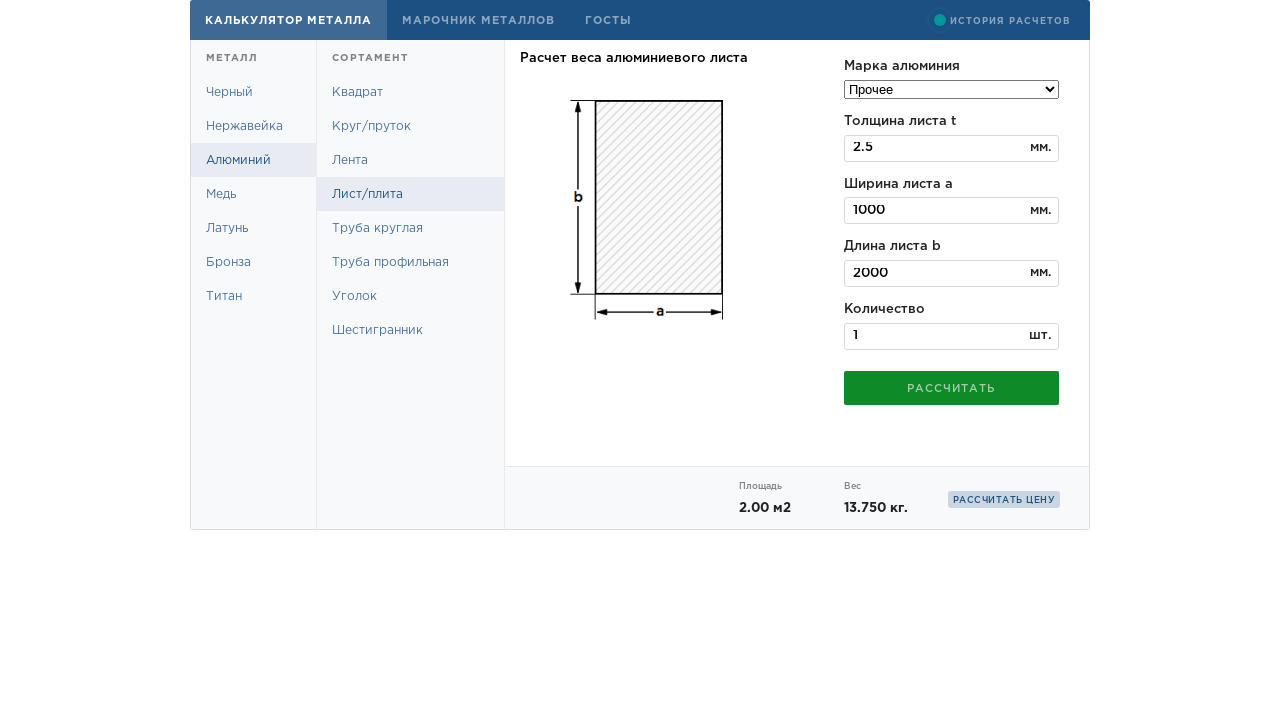

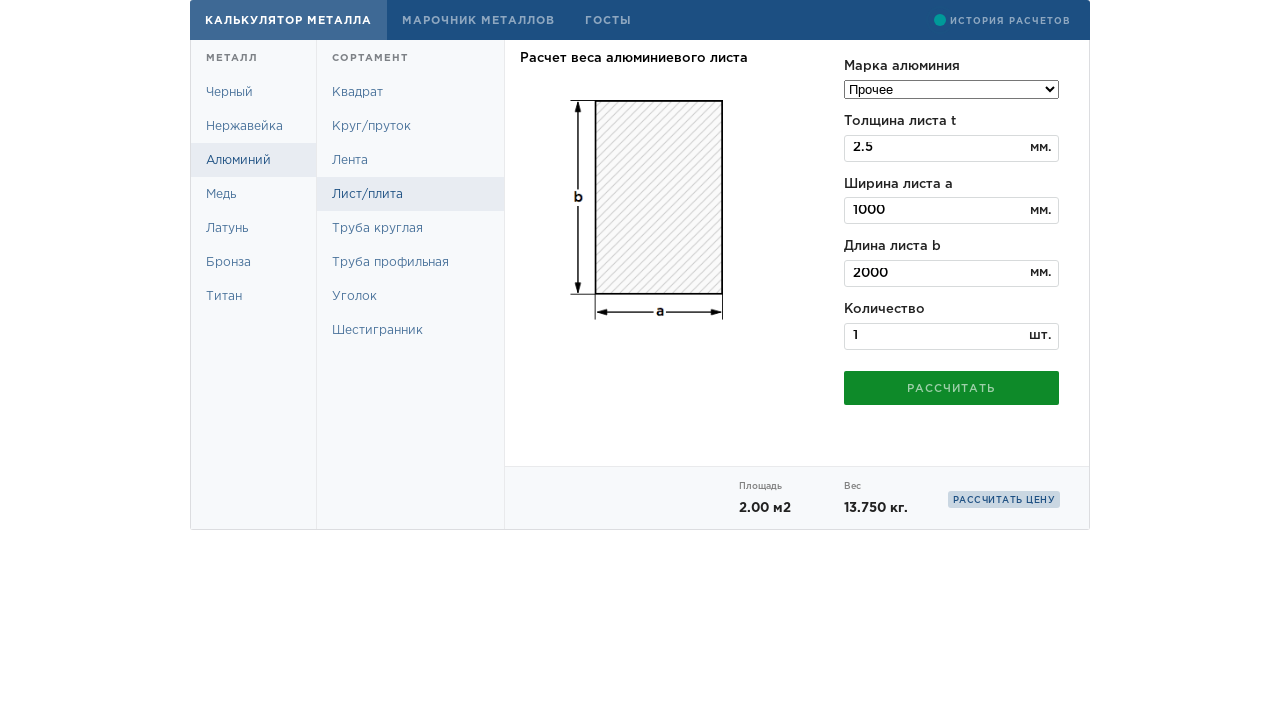